Navigates to Verizon's homepage and verifies the page loads successfully by checking for the page title.

Starting URL: https://www.verizon.com/

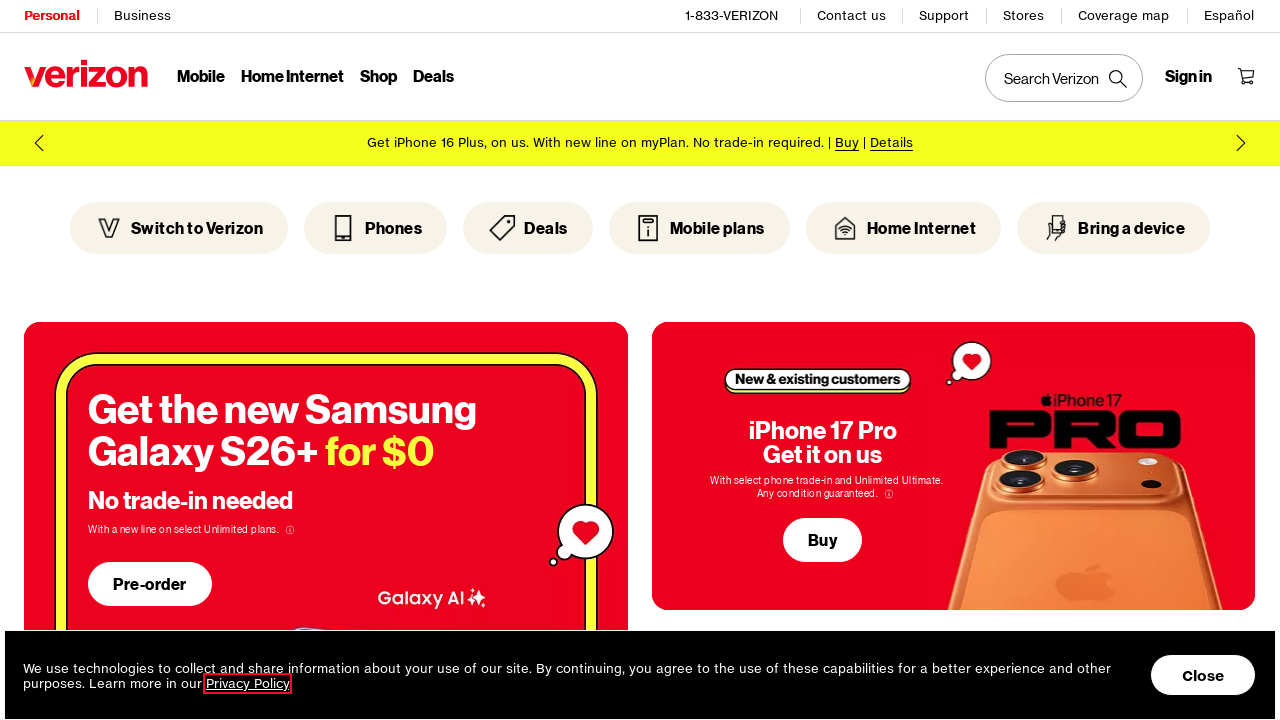

Waited for page to reach domcontentloaded state
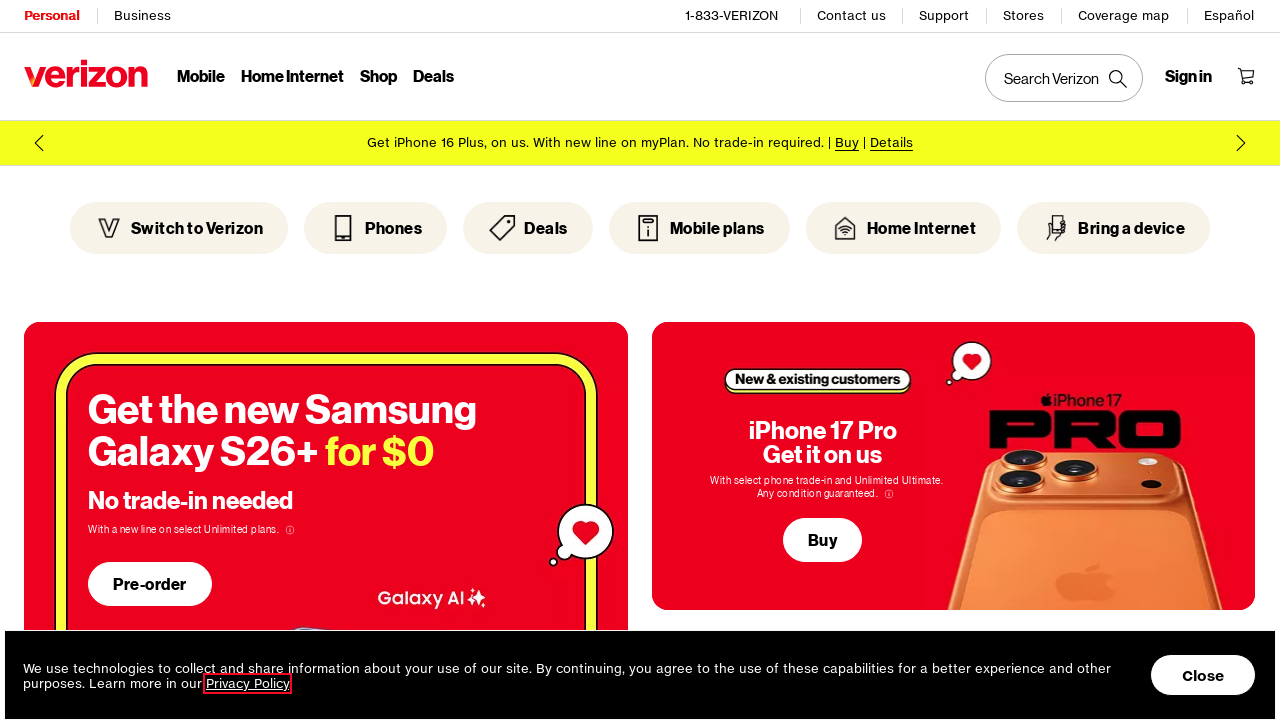

Retrieved page title
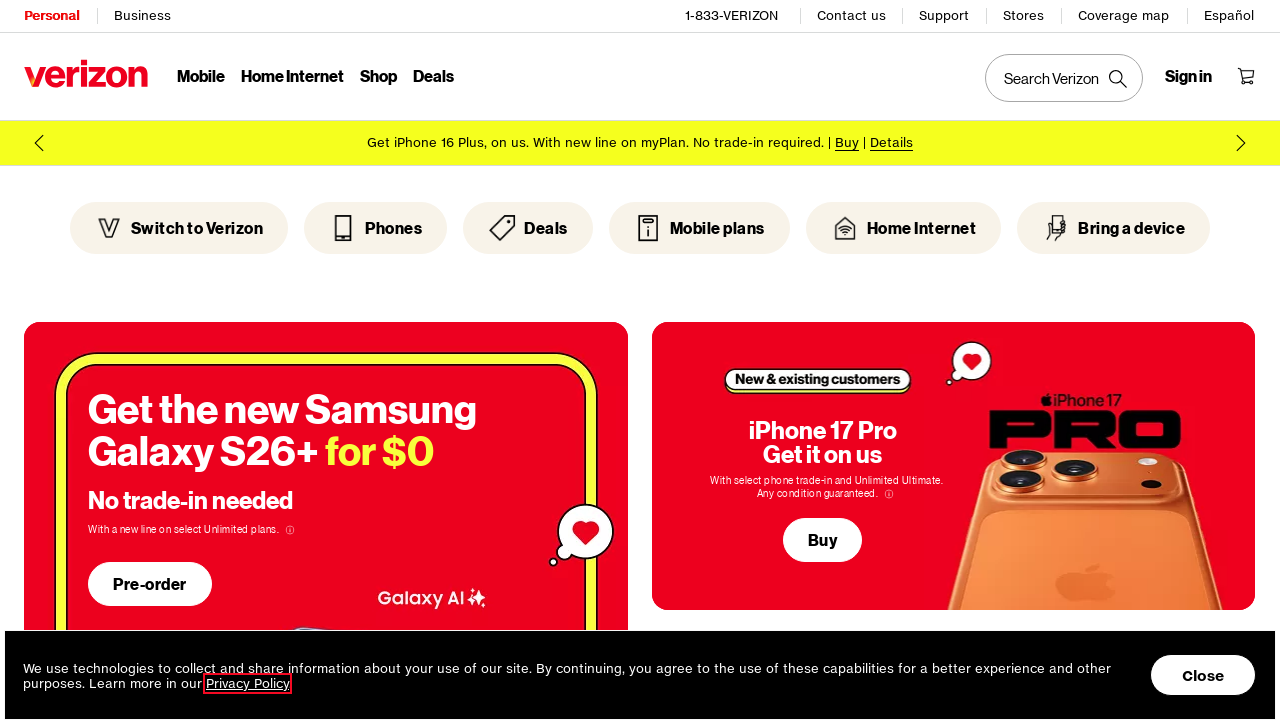

Verified page title is not empty - Verizon homepage loaded successfully
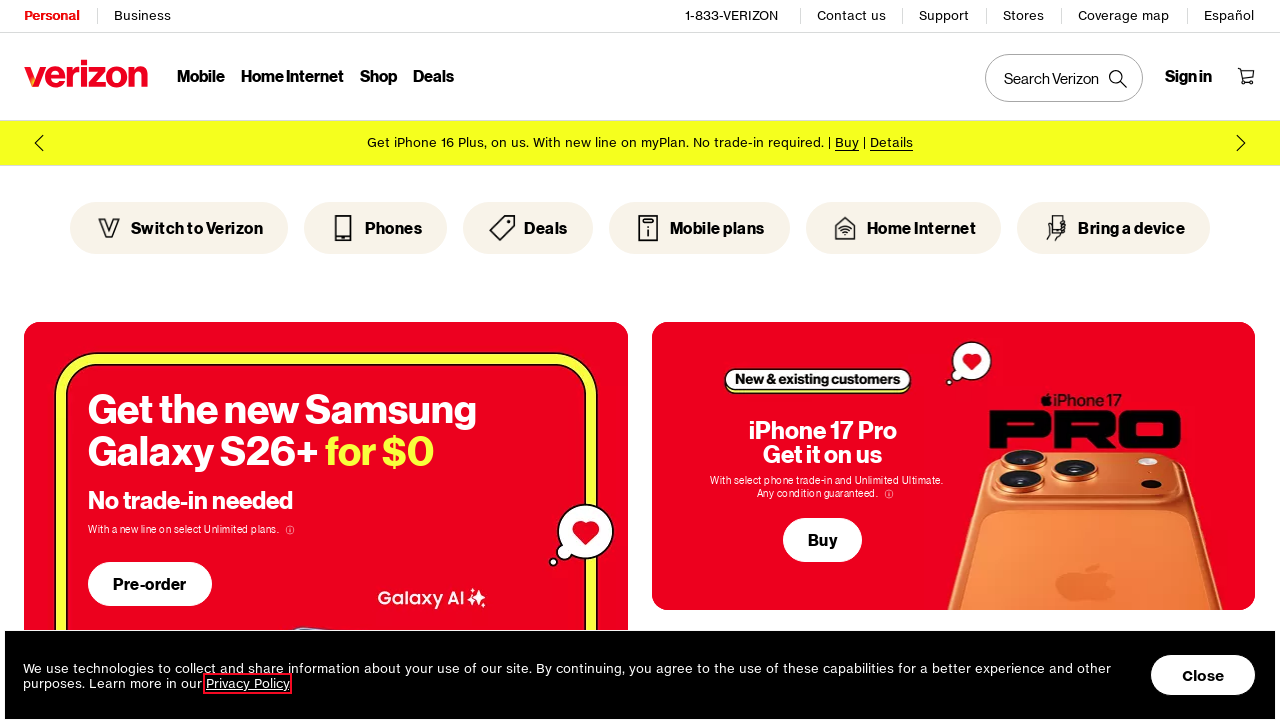

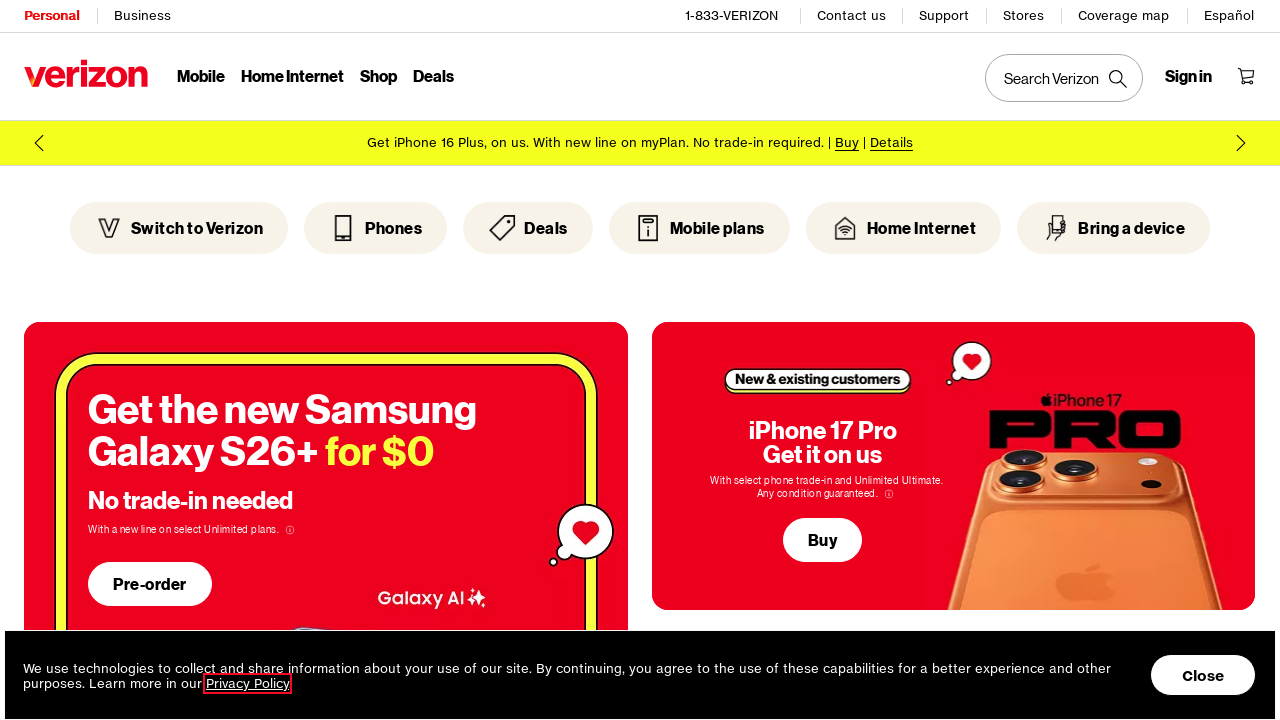